Tests various dropdown selection methods including custom select menus, standard HTML selects, and date pickers across two pages

Starting URL: https://demoqa.com/select-menu

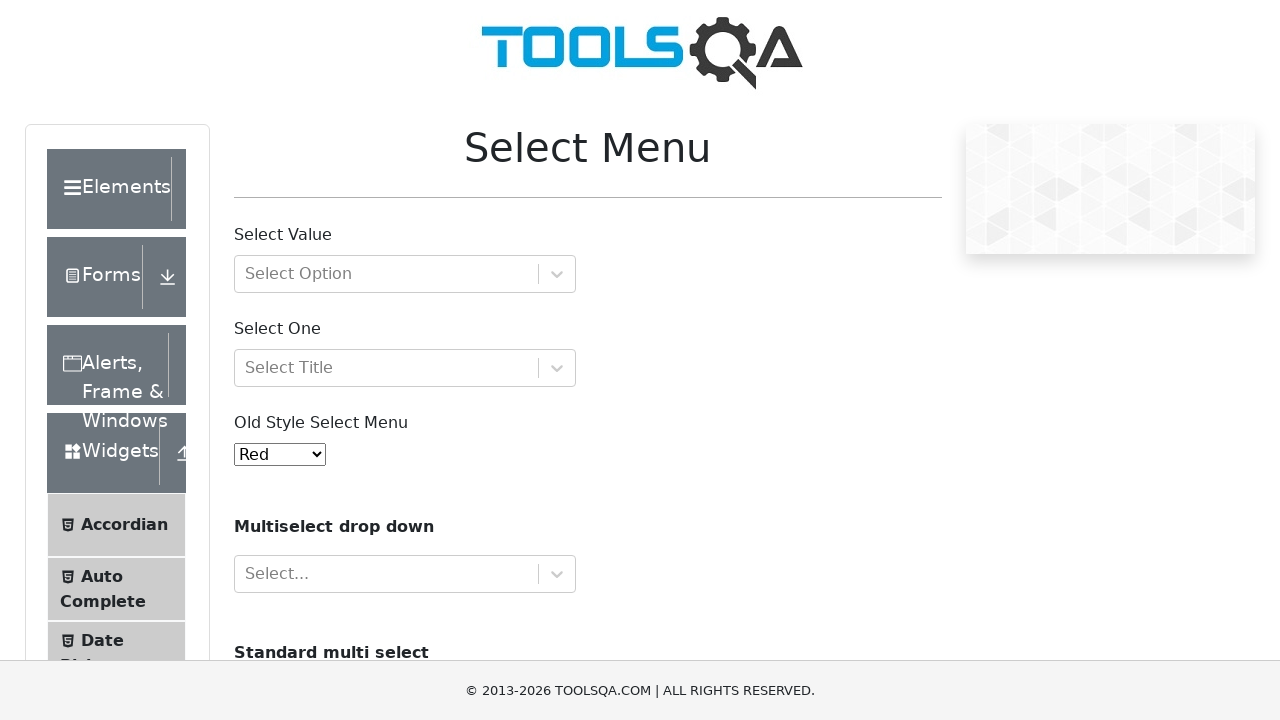

Clicked custom select dropdown at (405, 274) on div#withOptGroup
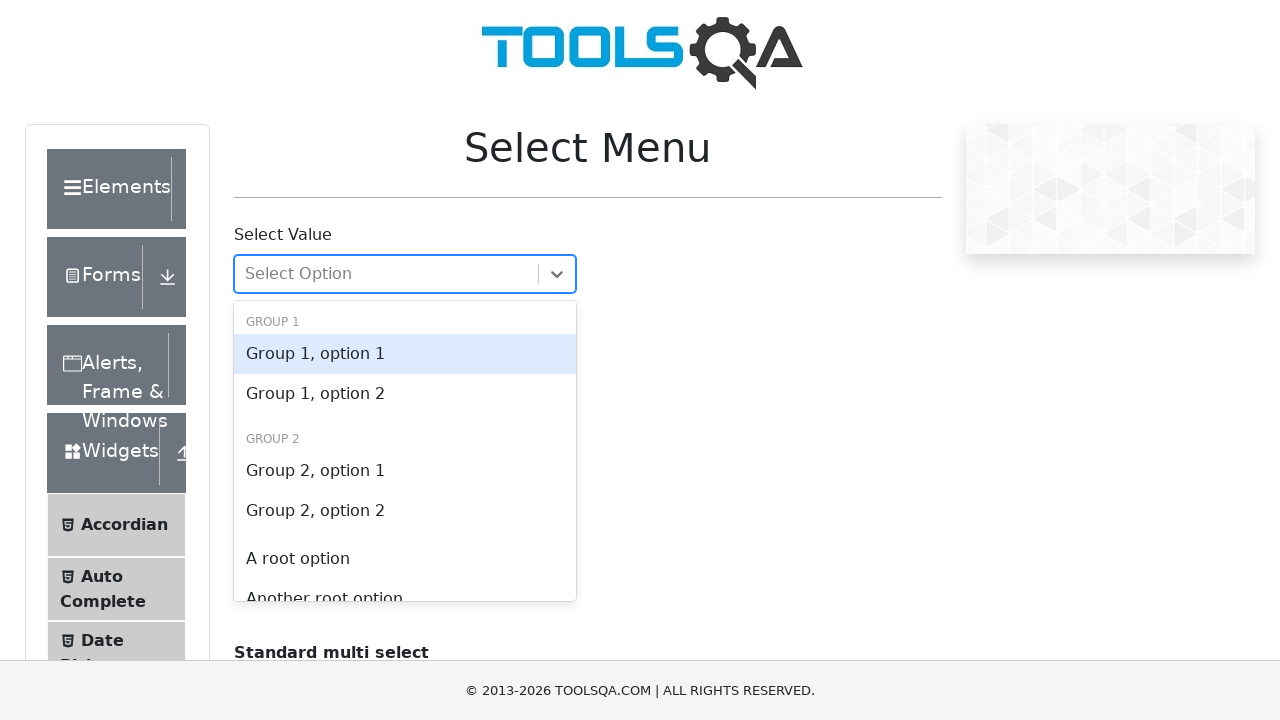

Selected 'A root option' from custom dropdown at (640, 360) on div:has-text('A root option')
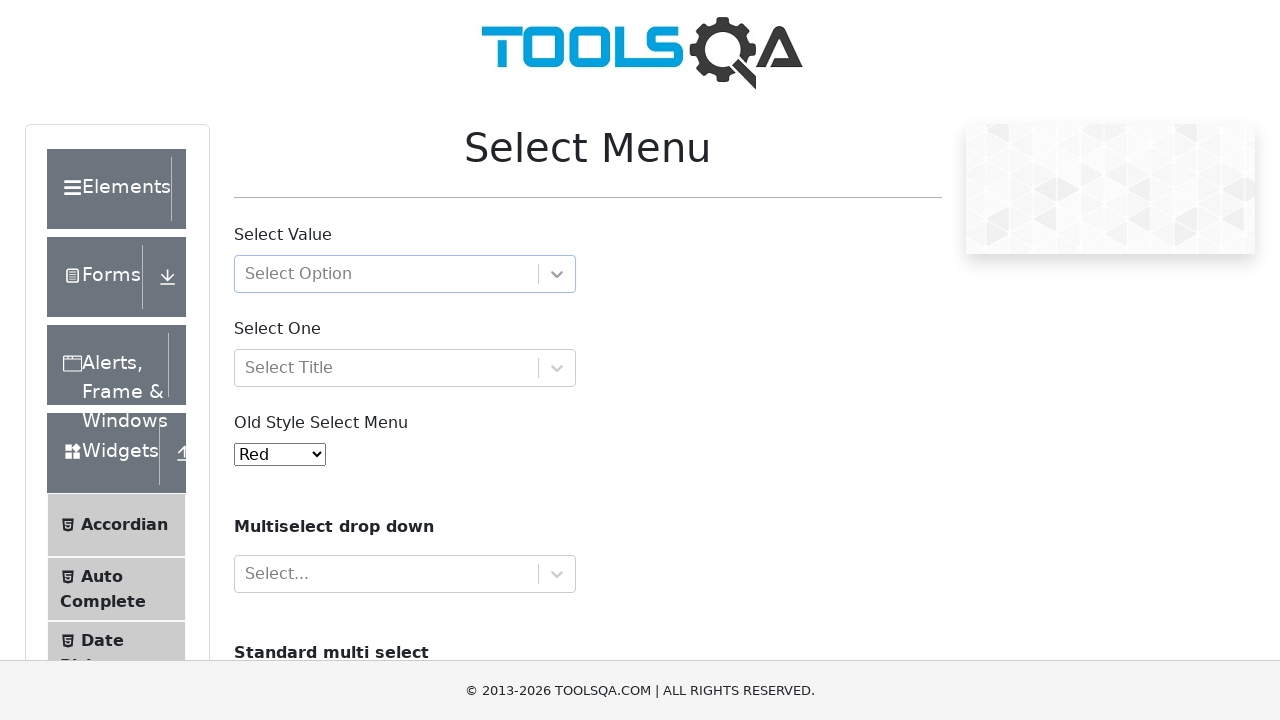

Selected 'Aqua' from standard HTML dropdown on select#oldSelectMenu
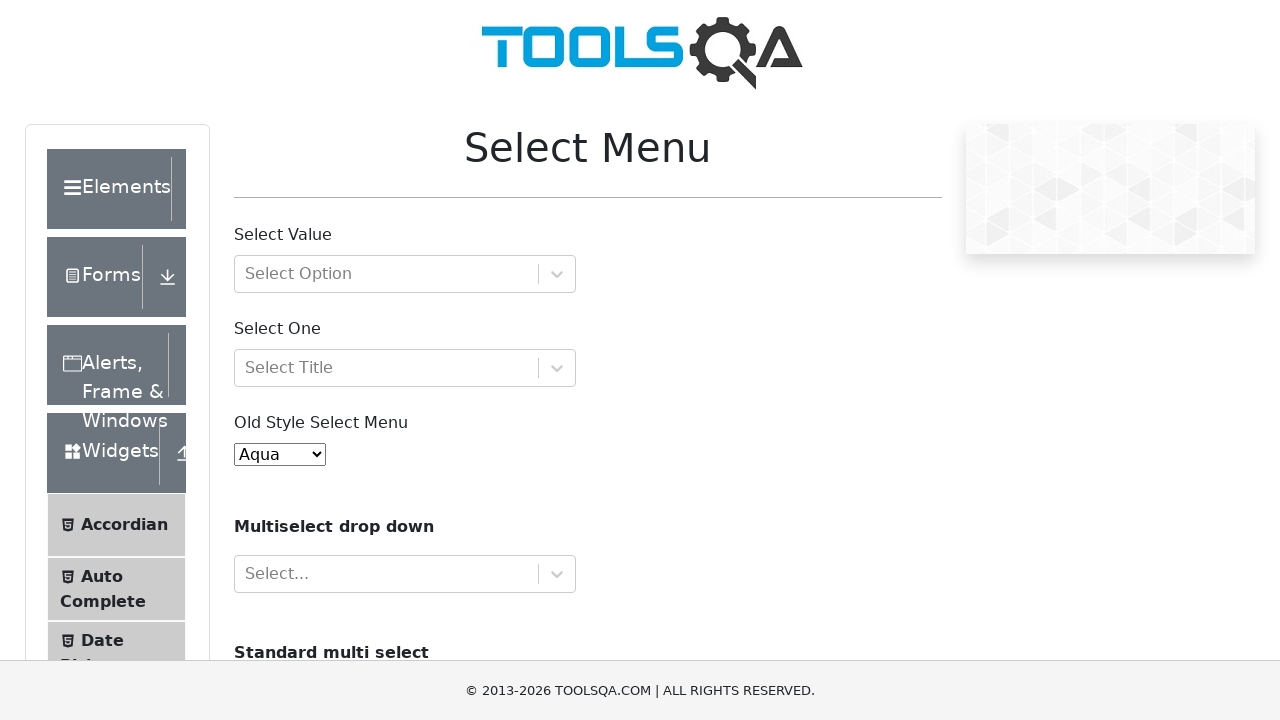

Navigated to automation practice form page
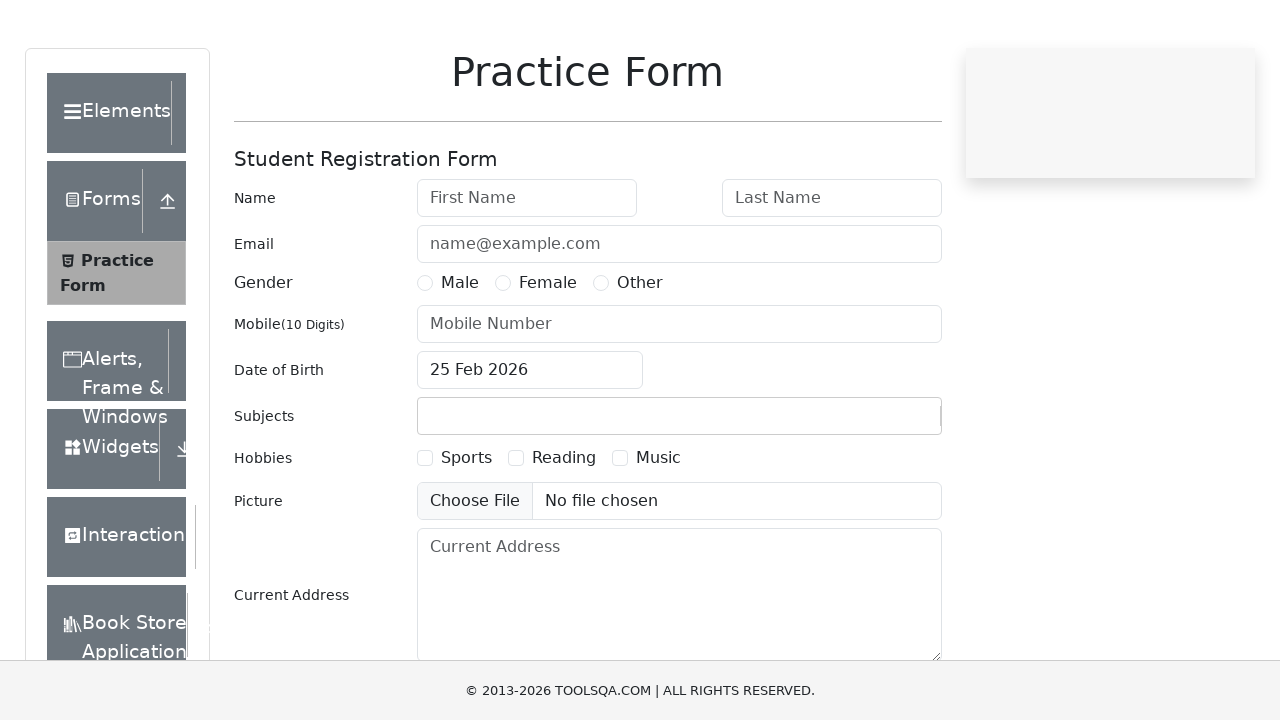

Opened date picker for date of birth at (530, 446) on input#dateOfBirthInput
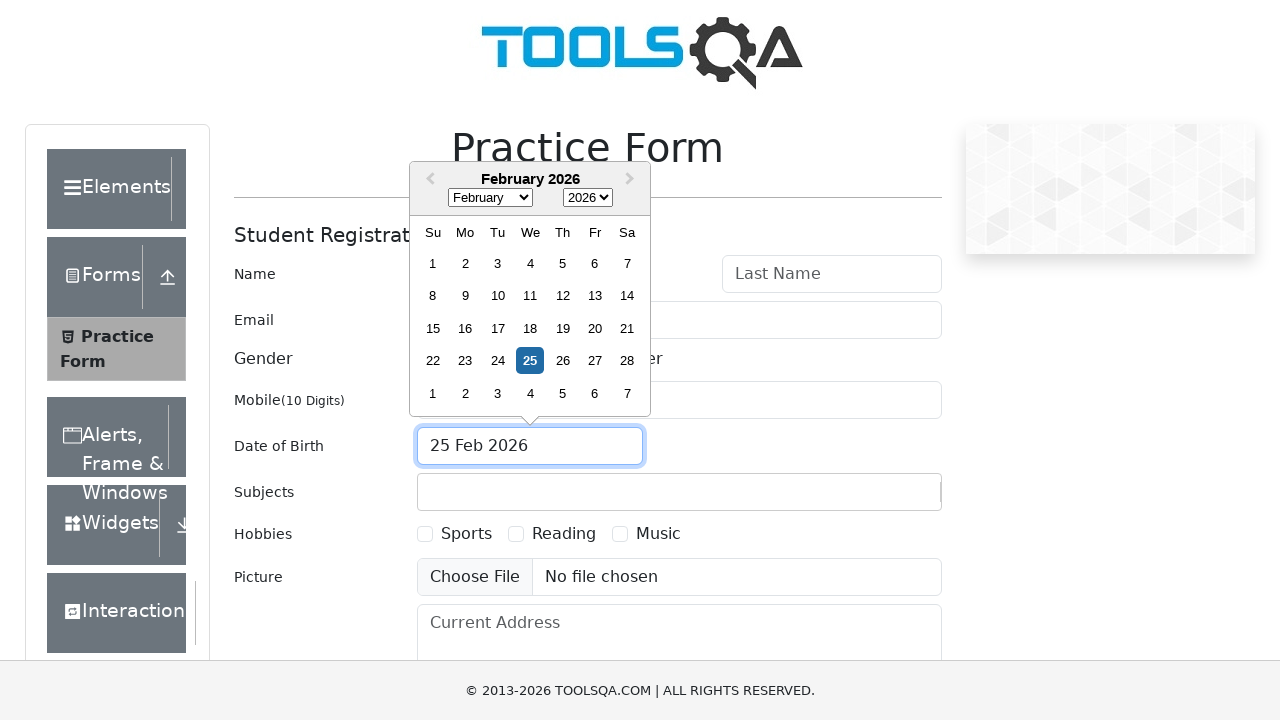

Selected year 1917 from date picker on .react-datepicker__year-select
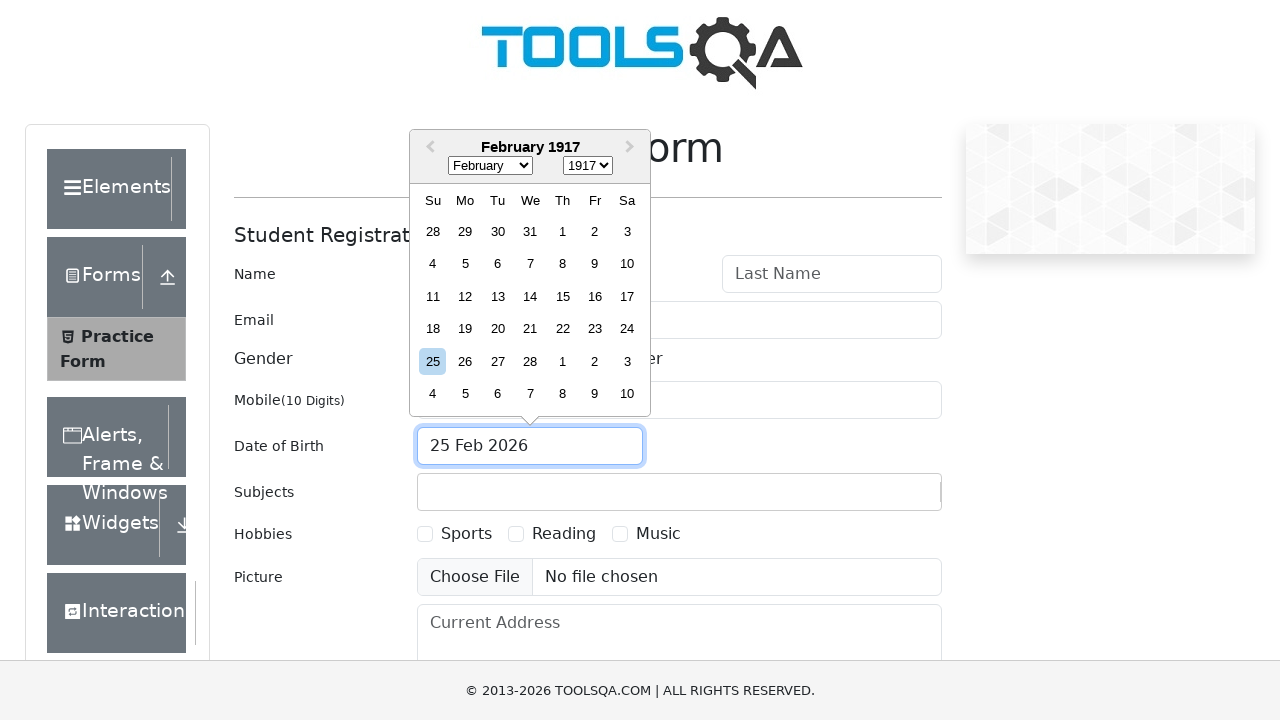

Selected September month from date picker on .react-datepicker__month-select
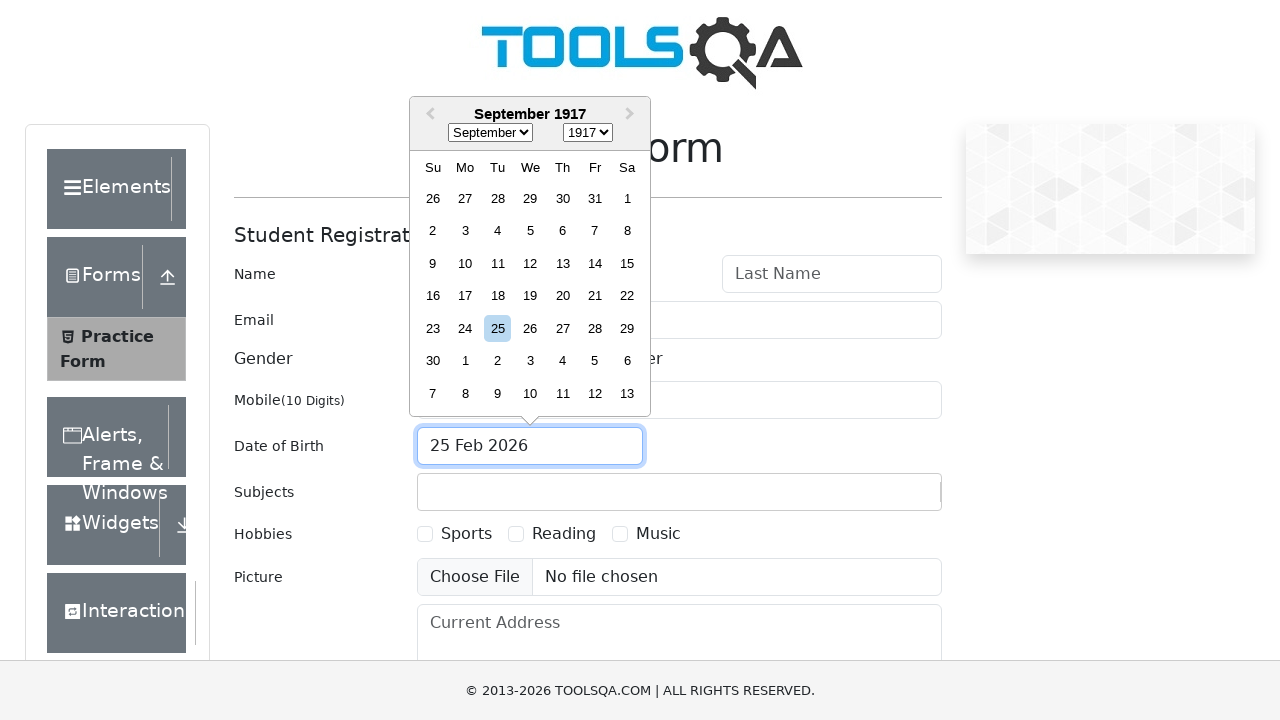

Selected day 22 from date picker at (627, 296) on .react-datepicker__day--022
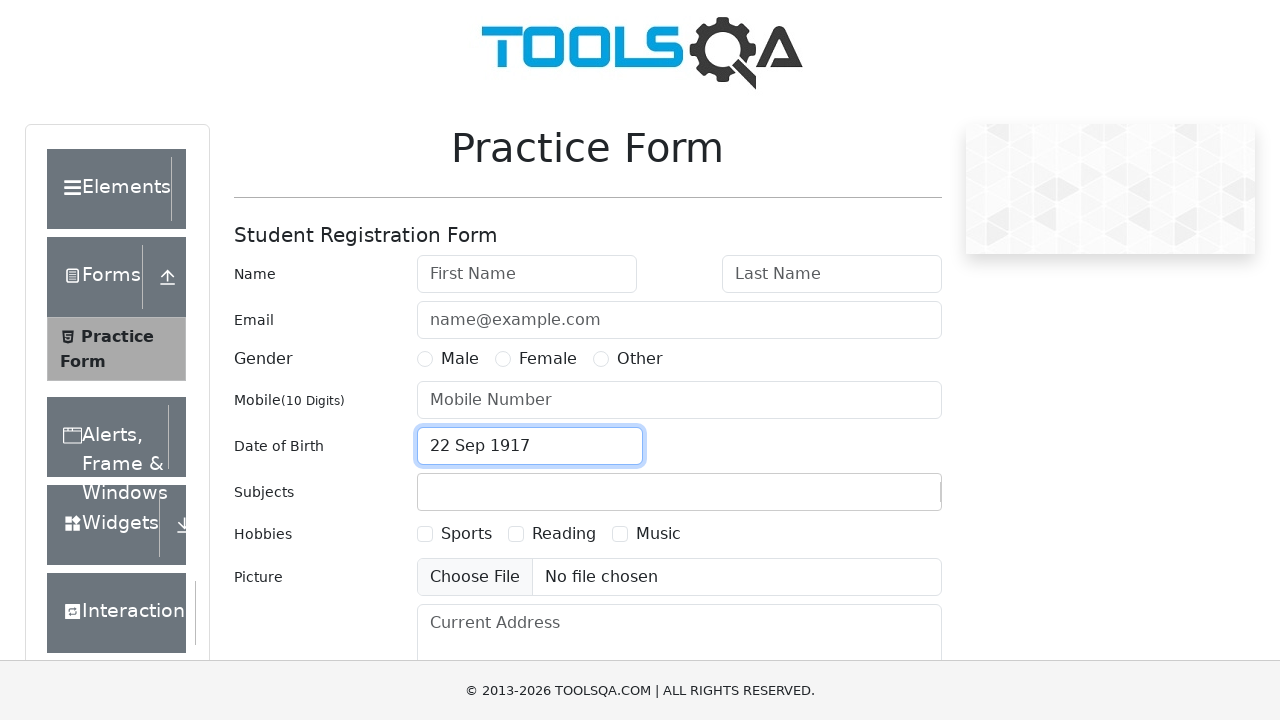

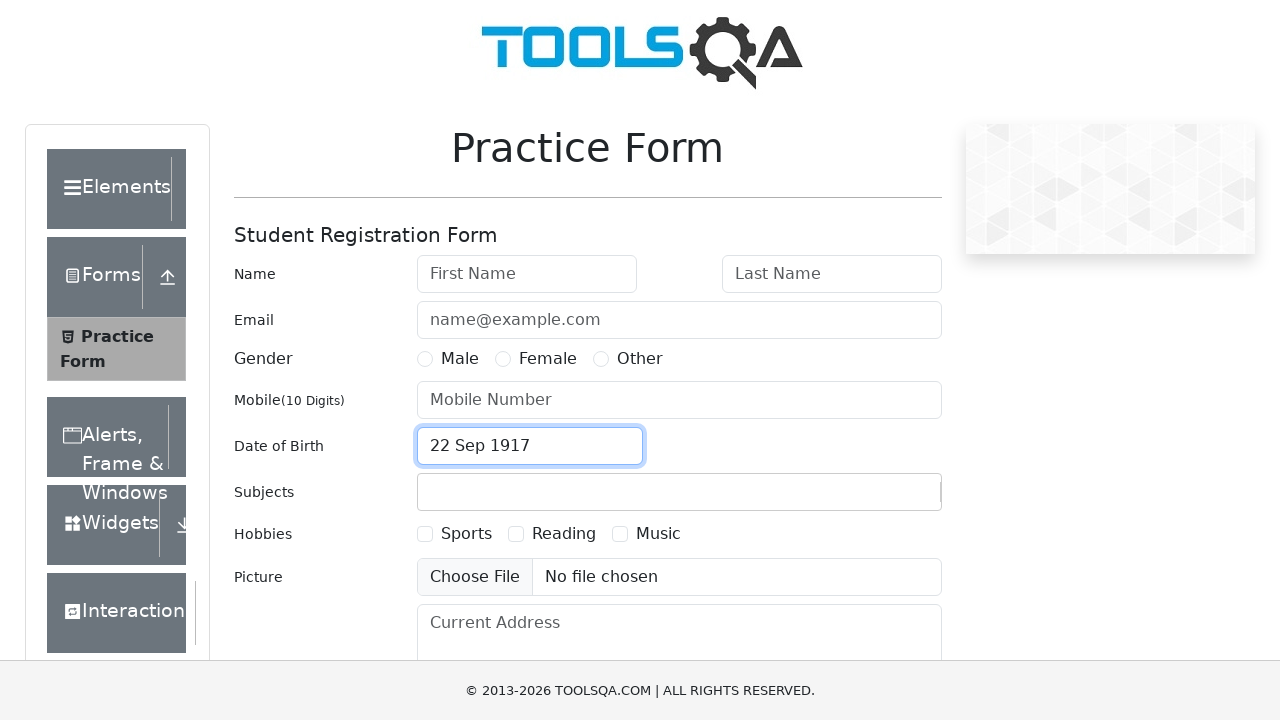